Tests the Playwright homepage by verifying the page title contains "Playwright", checking the "Get Started" link has the correct href attribute, and clicking it to navigate to the intro page.

Starting URL: https://playwright.dev

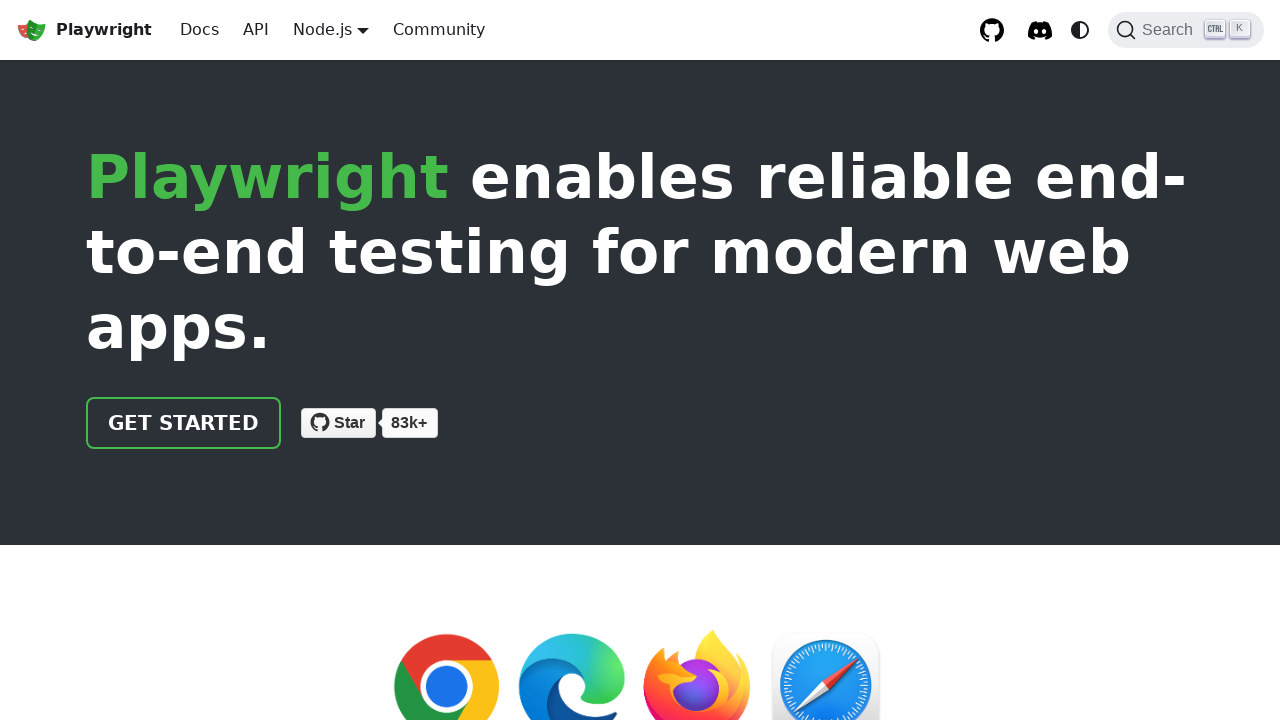

Waited for page to load (domcontentloaded)
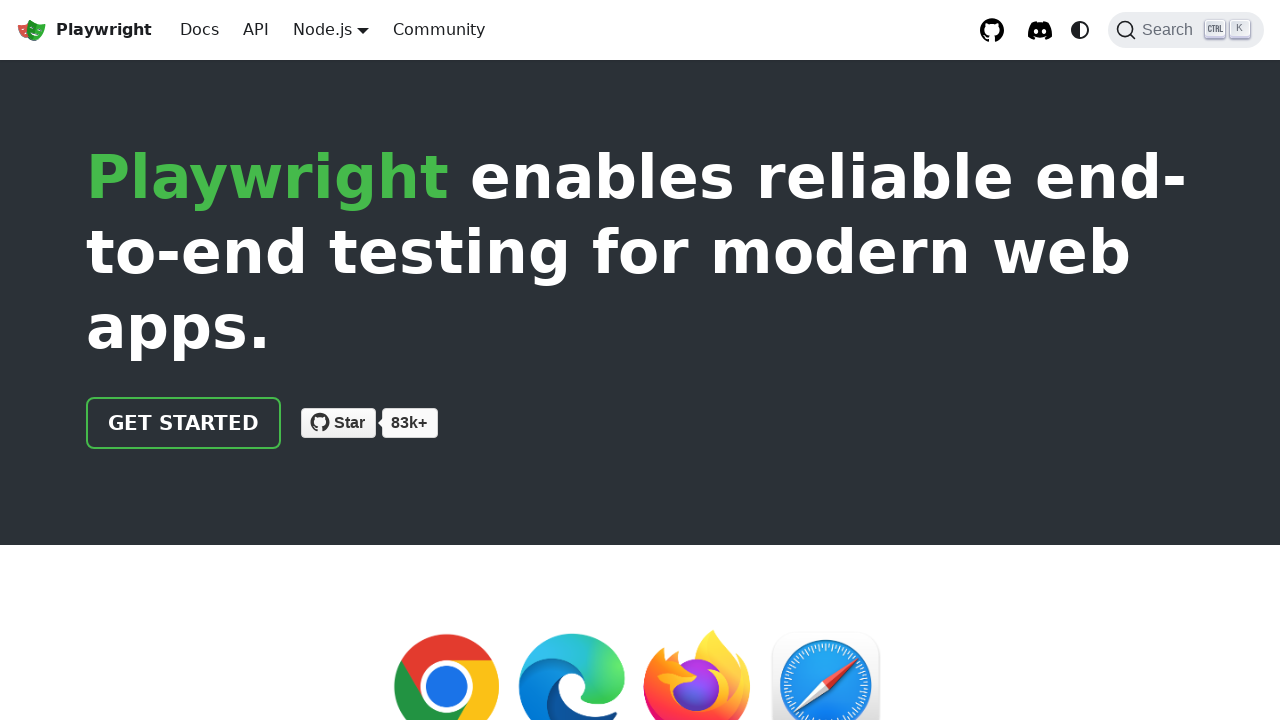

Retrieved page title: 'Fast and reliable end-to-end testing for modern web apps | Playwright'
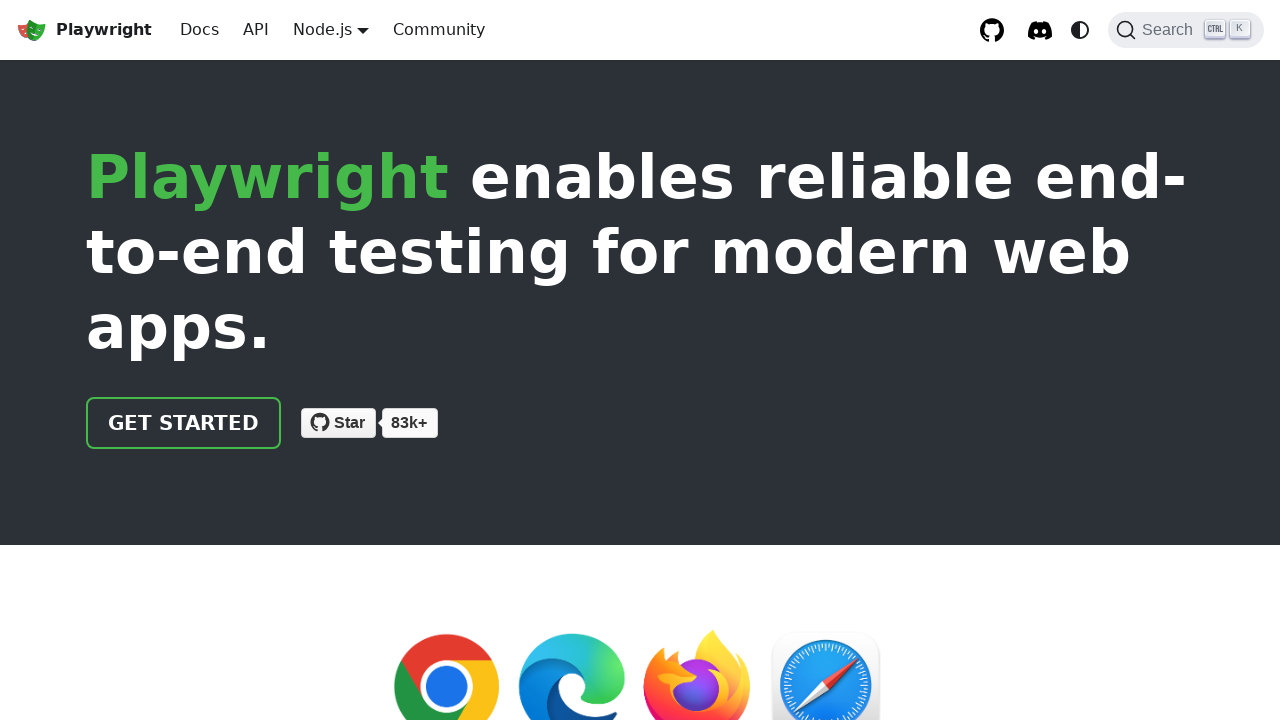

Verified page title contains 'Playwright'
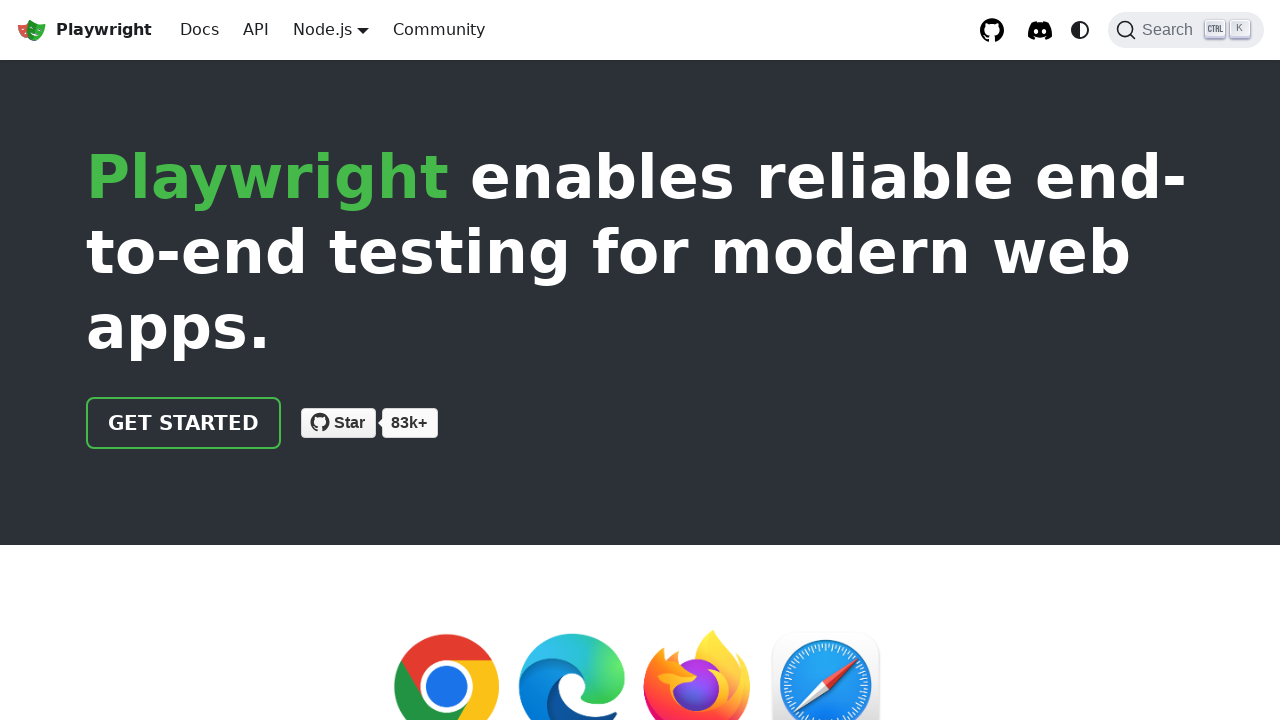

Located 'Get Started' link
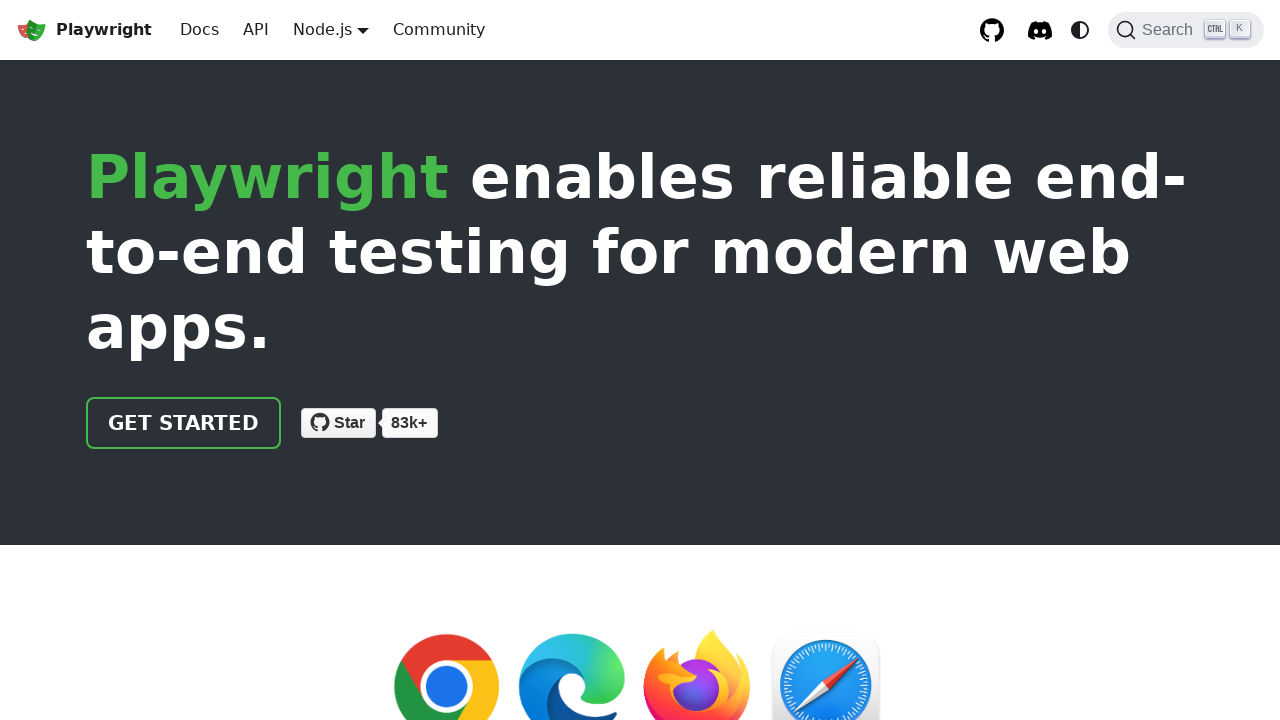

Retrieved href attribute: '/docs/intro'
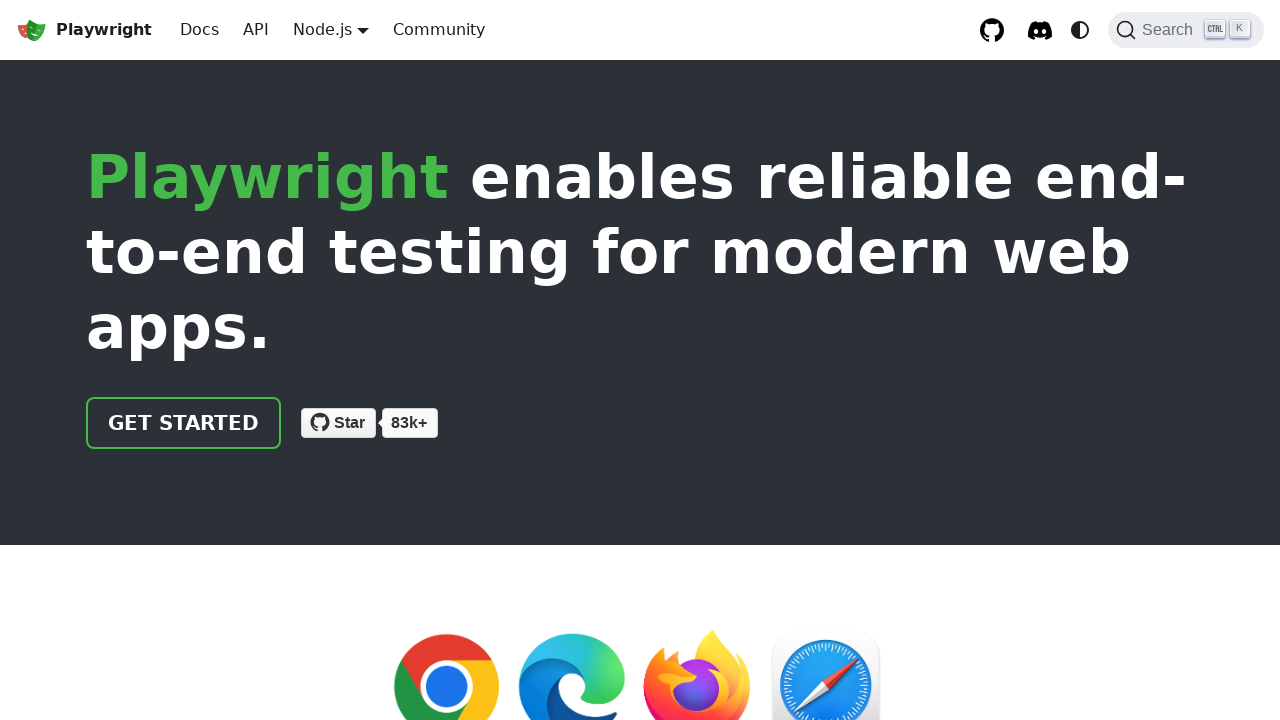

Verified 'Get Started' link has correct href '/docs/intro'
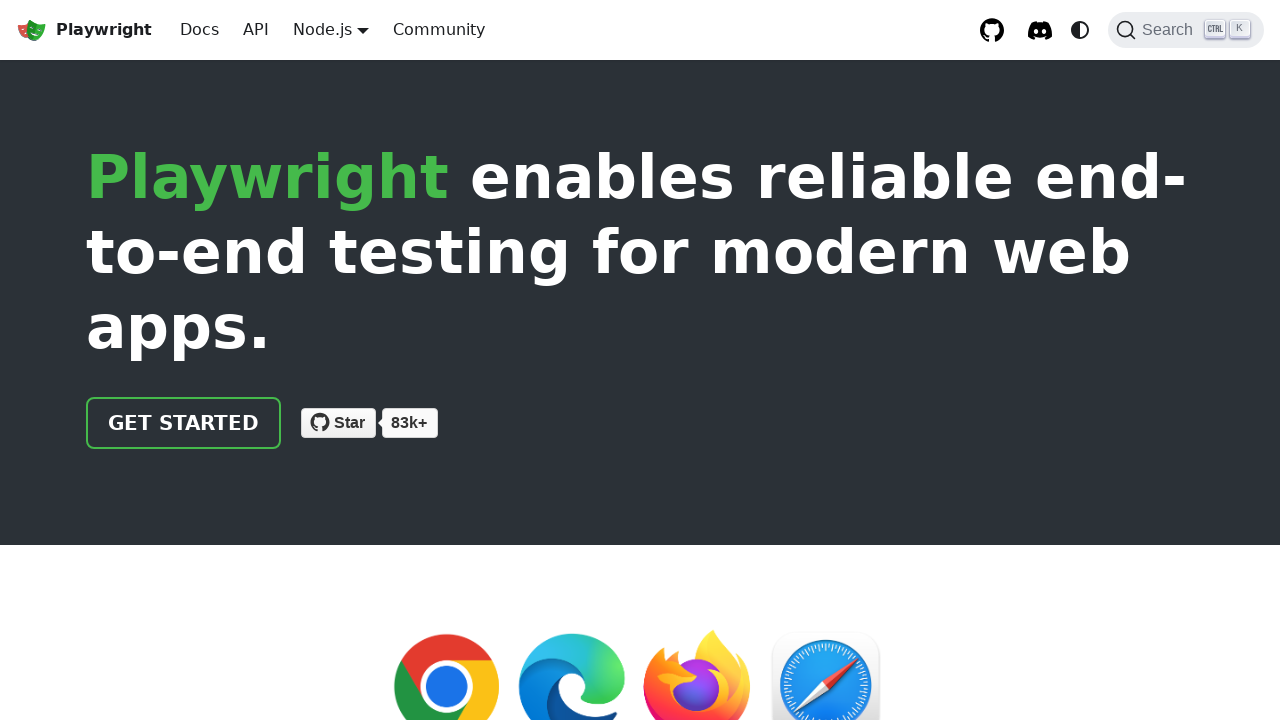

Clicked 'Get Started' link at (184, 423) on text=Get Started
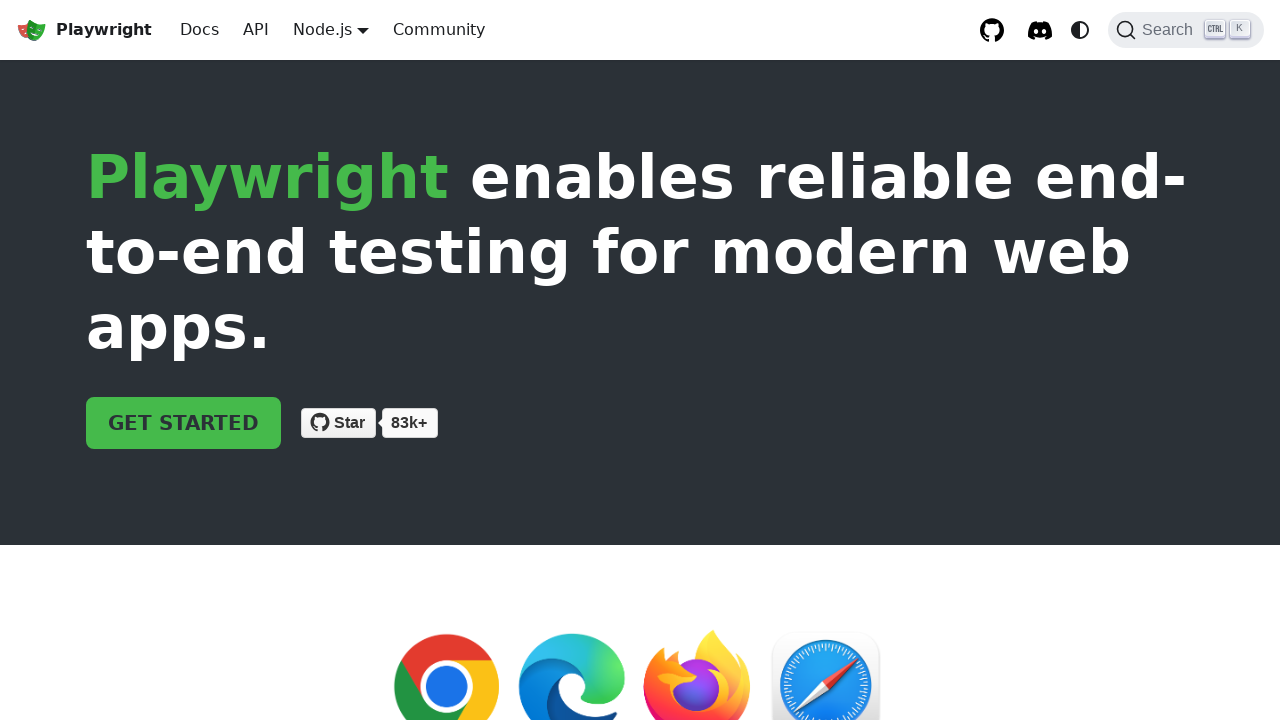

Waited for navigation to intro page
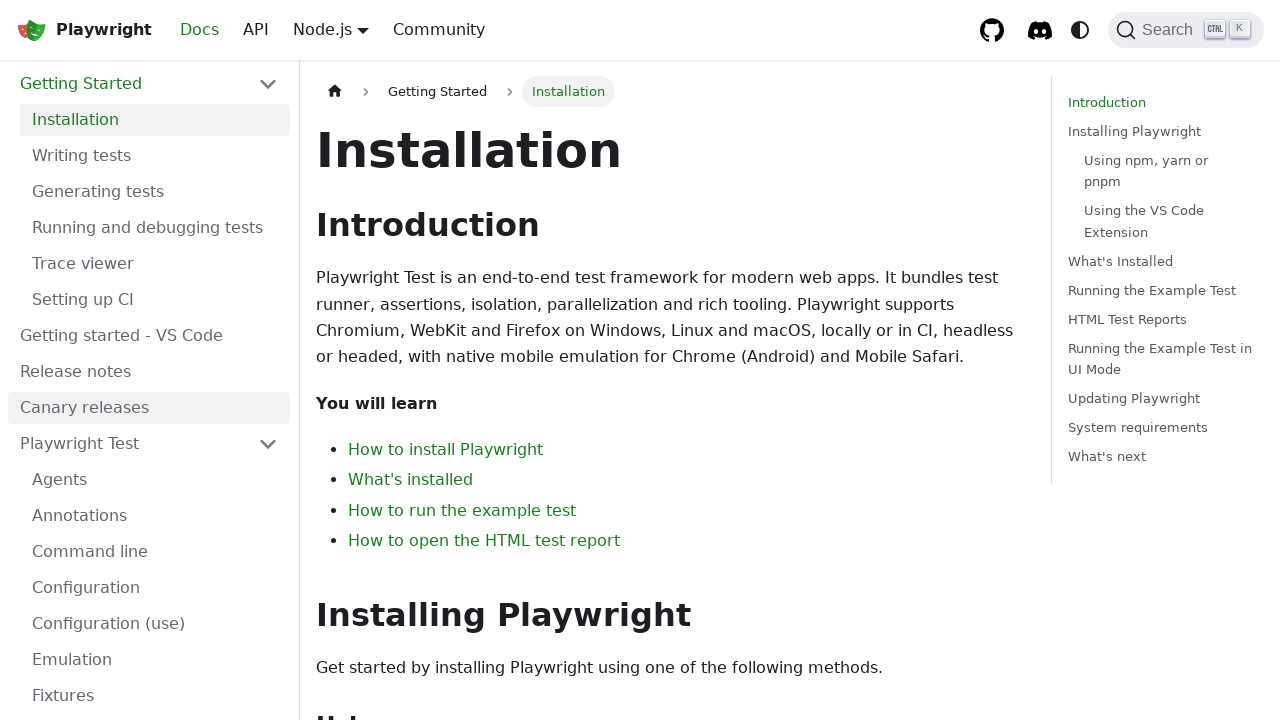

Verified URL contains 'intro': 'https://playwright.dev/docs/intro'
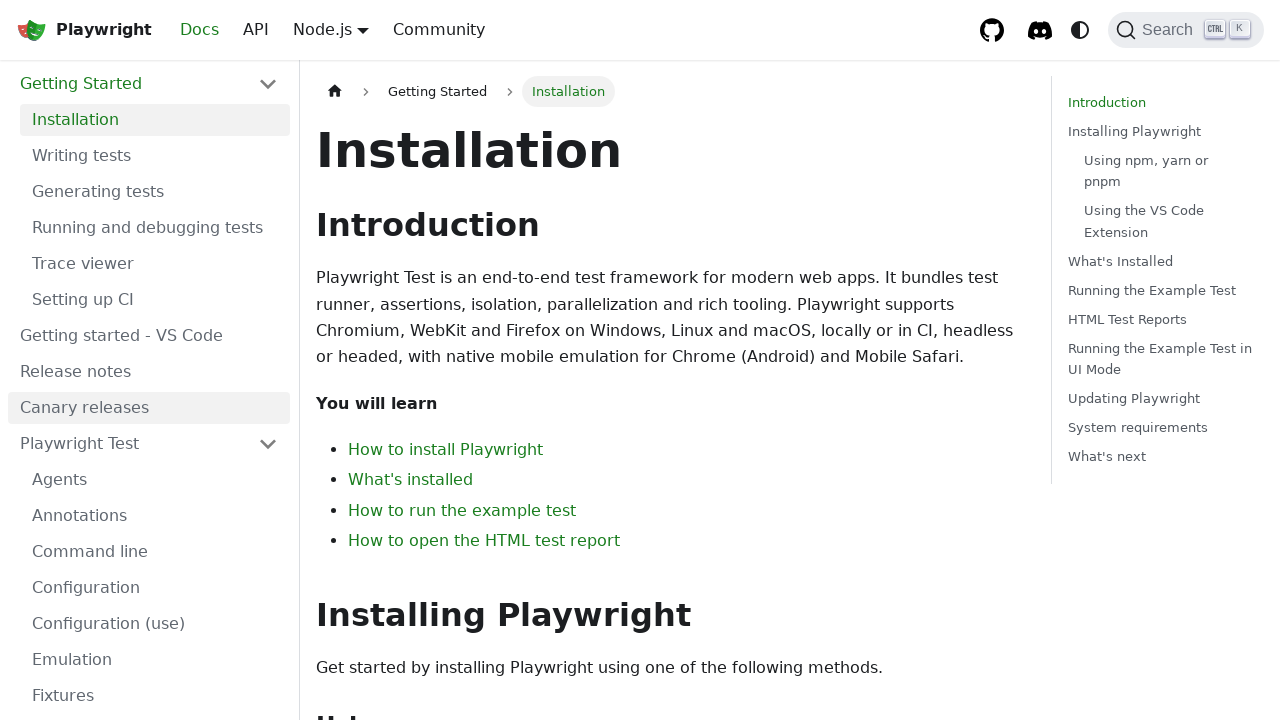

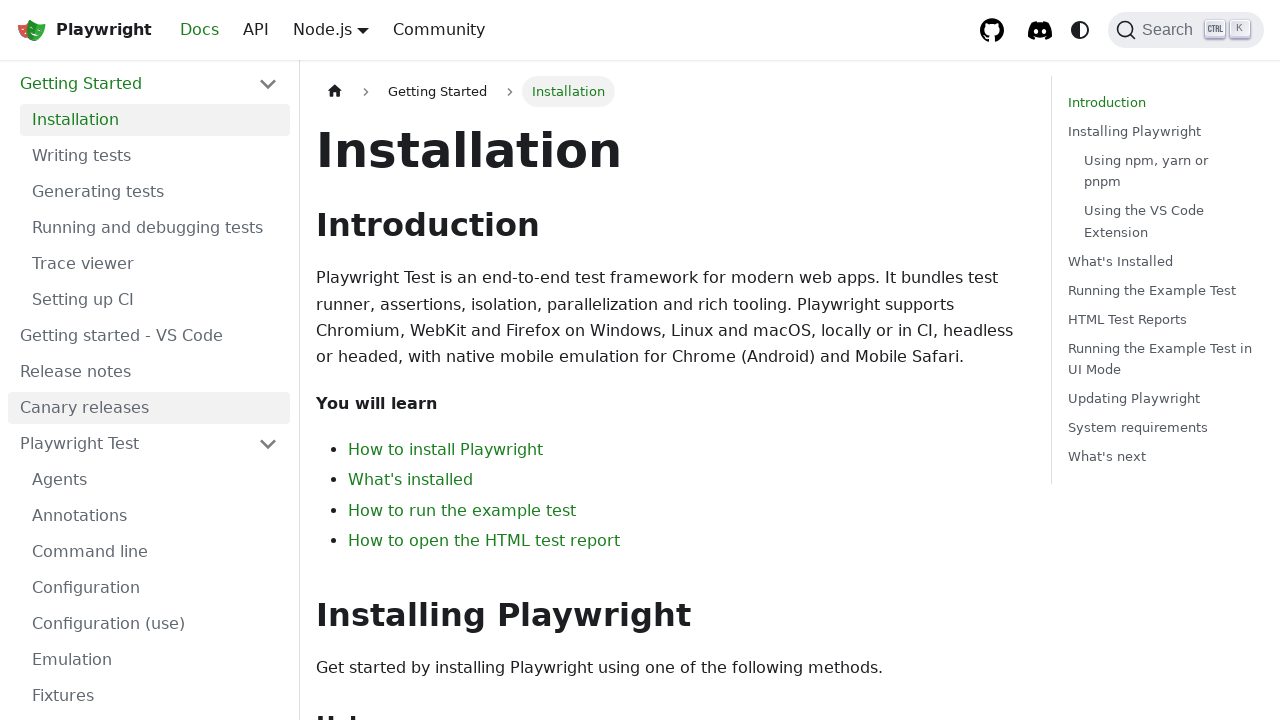